Tests that edits are cancelled when pressing Escape

Starting URL: https://demo.playwright.dev/todomvc

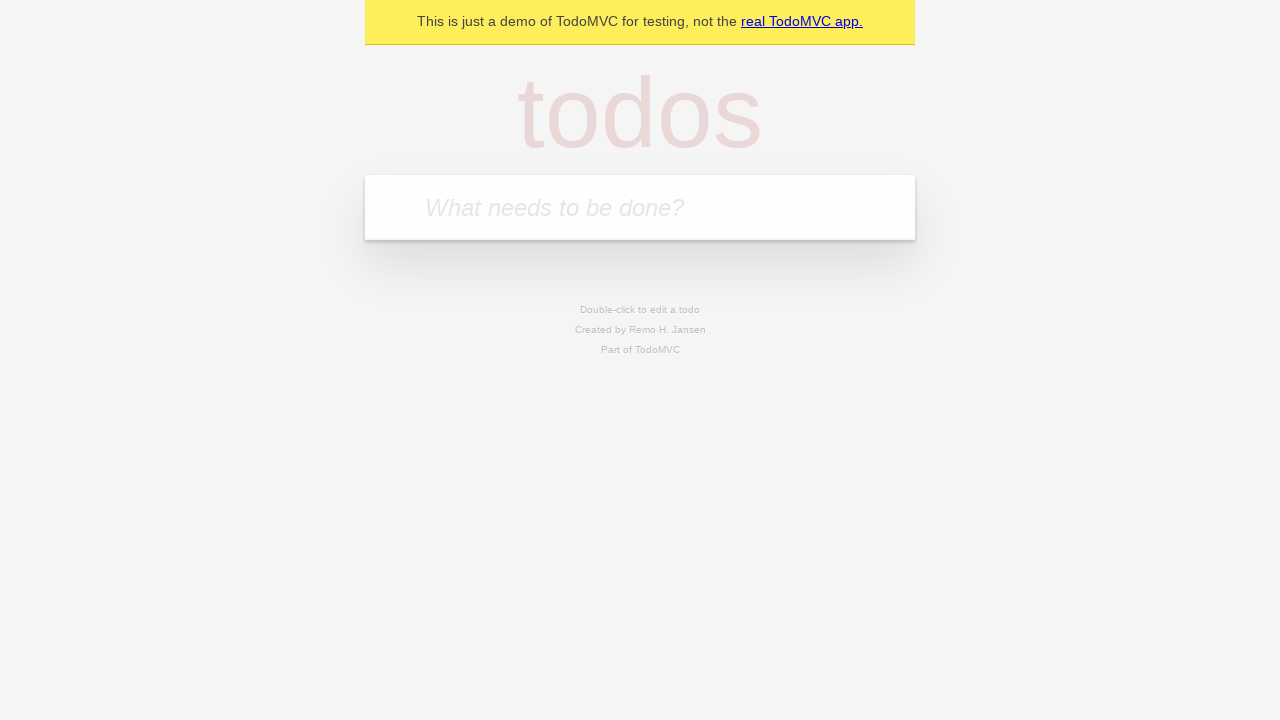

Filled new todo field with 'buy some cheese' on .new-todo
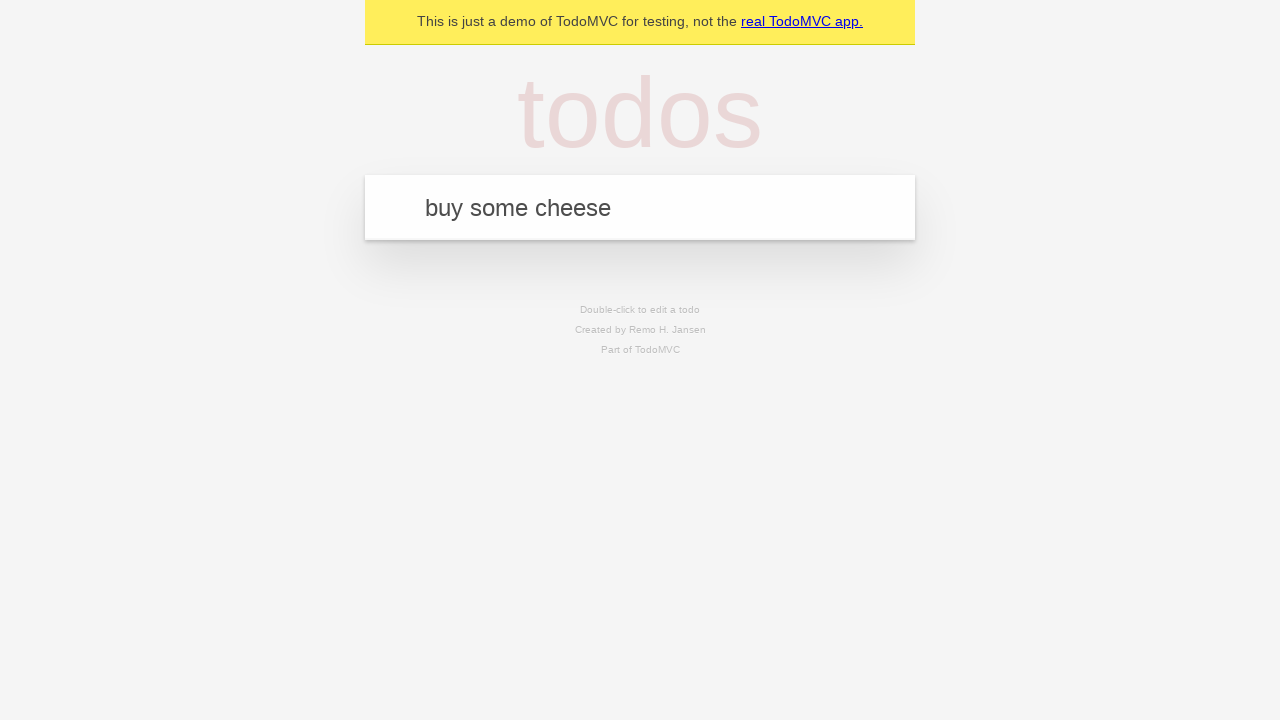

Pressed Enter to create first todo on .new-todo
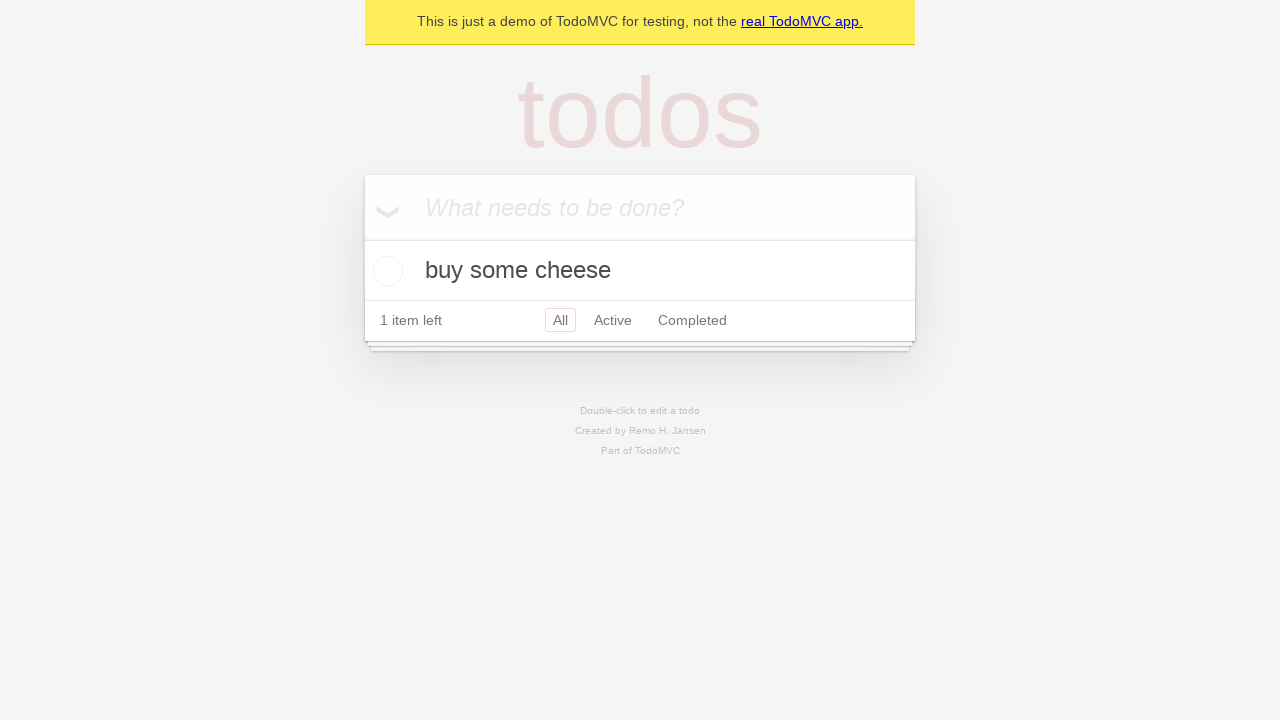

Filled new todo field with 'feed the cat' on .new-todo
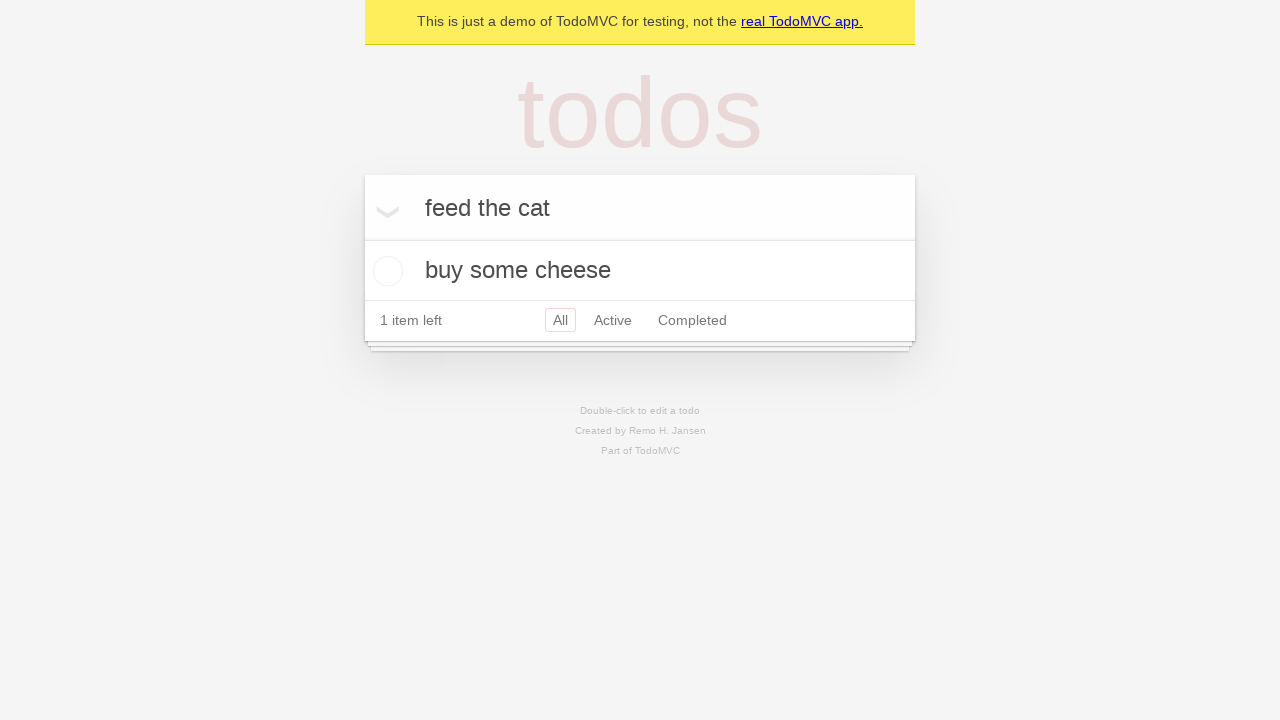

Pressed Enter to create second todo on .new-todo
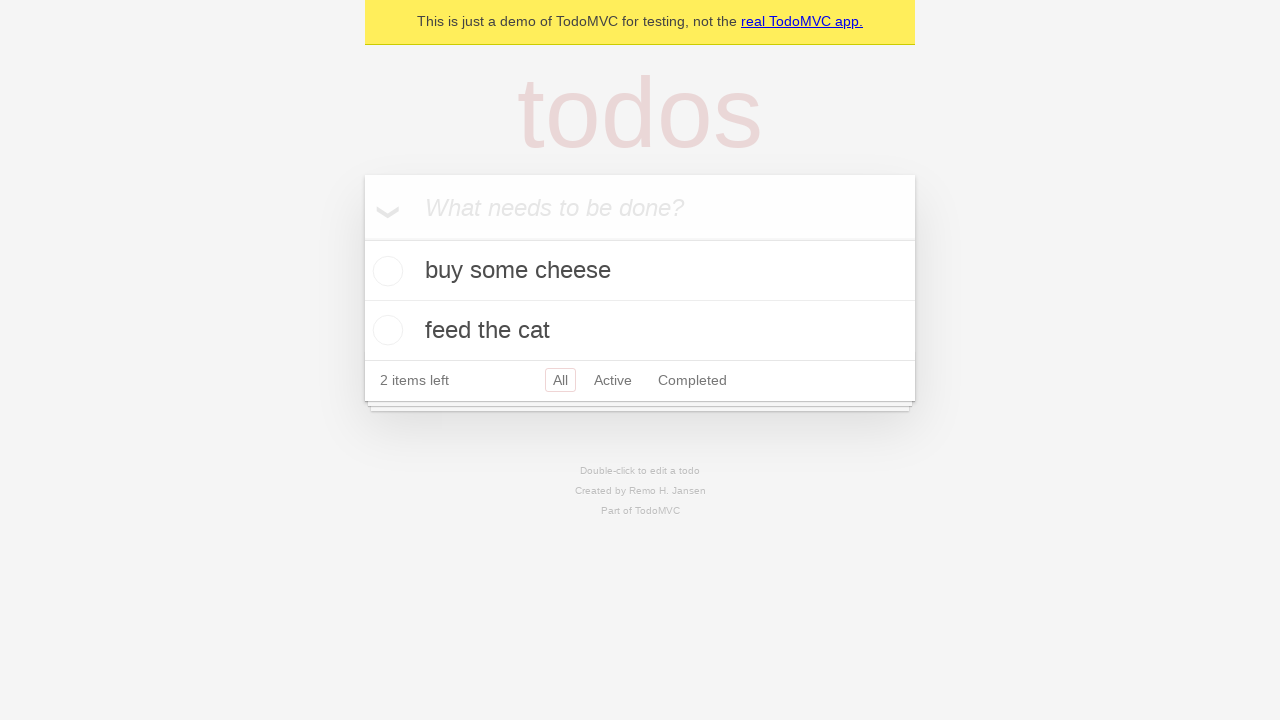

Filled new todo field with 'book a doctors appointment' on .new-todo
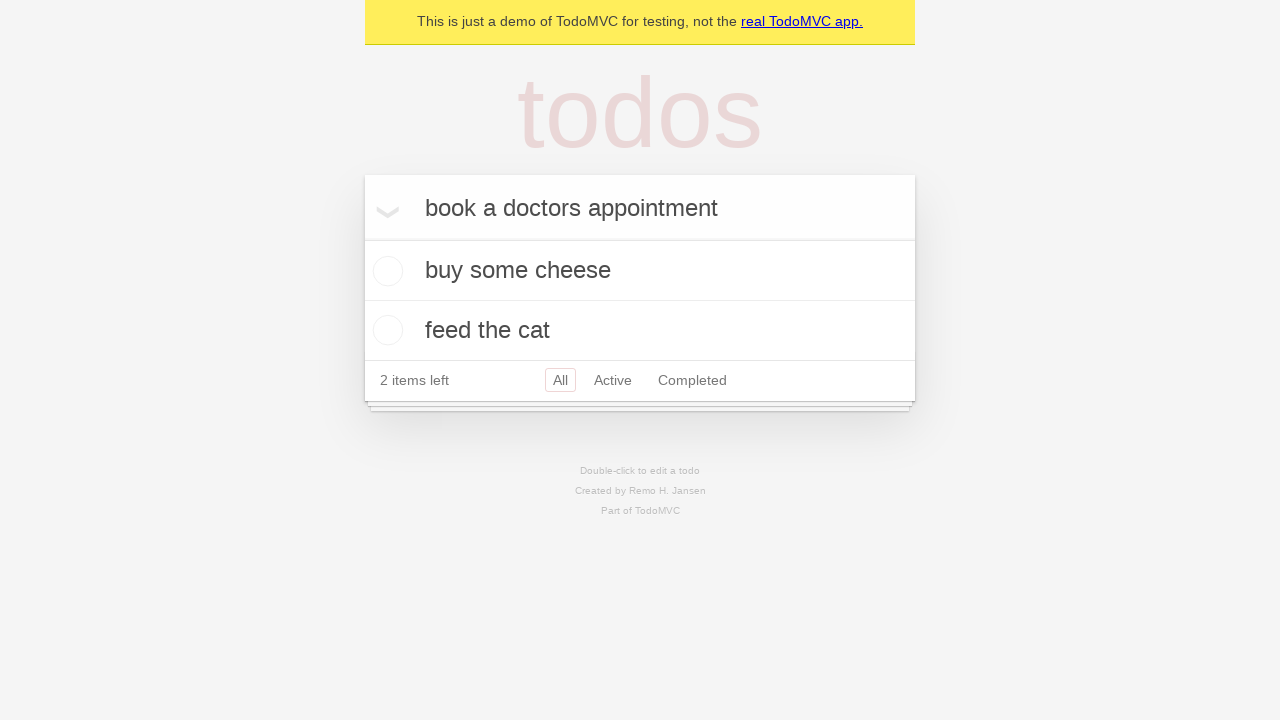

Pressed Enter to create third todo on .new-todo
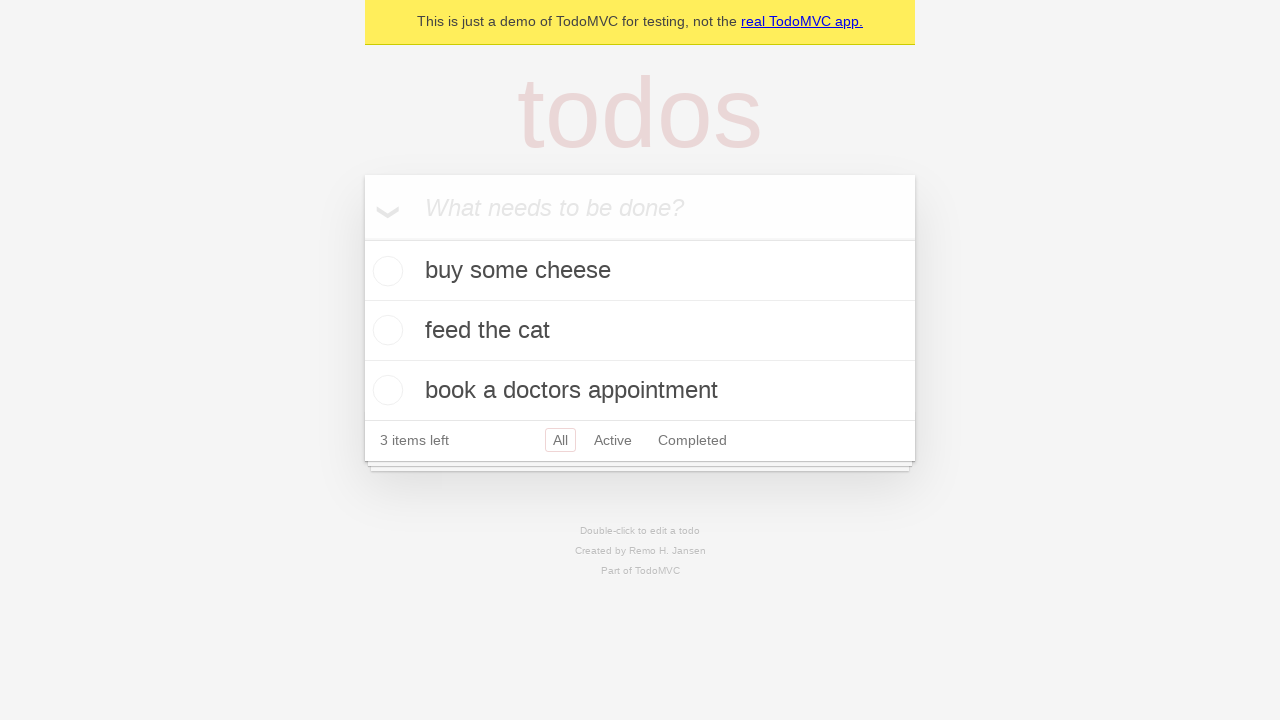

Waited for all three todos to load in the list
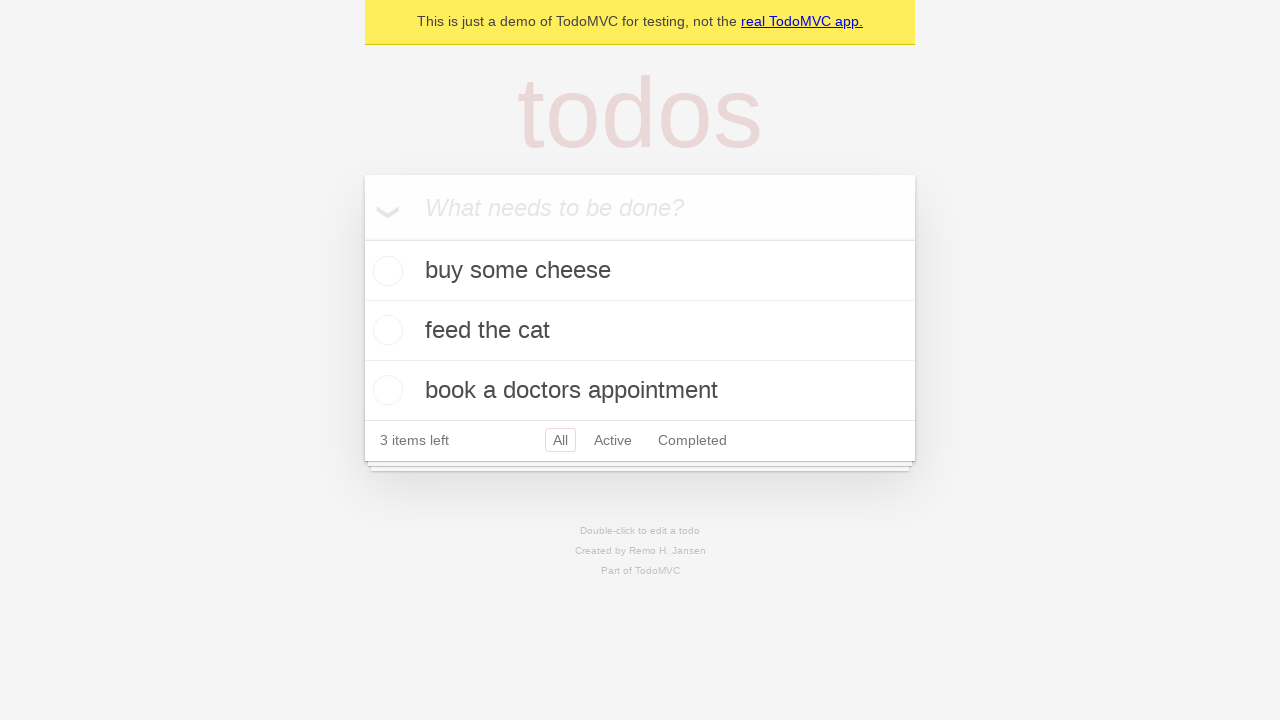

Double-clicked second todo to enter edit mode at (640, 331) on .todo-list li >> nth=1
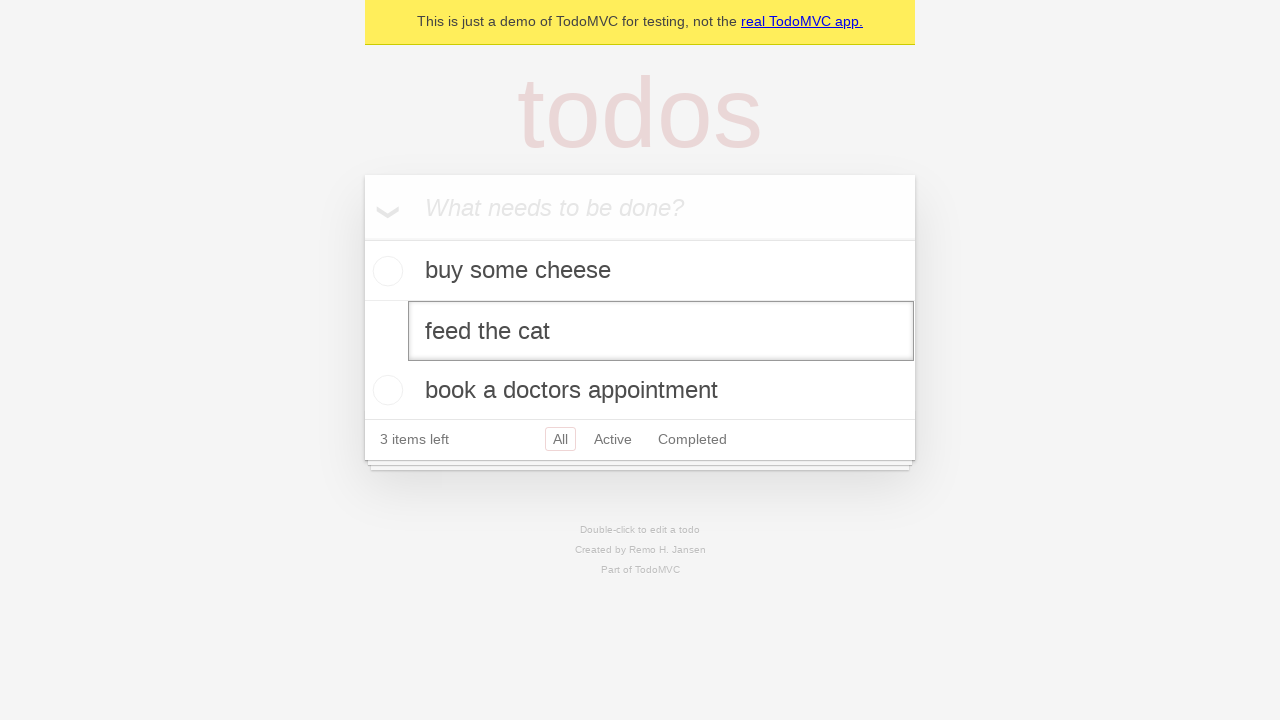

Pressed Escape to cancel editing and verify edits are cancelled on .todo-list li >> nth=1 >> .edit
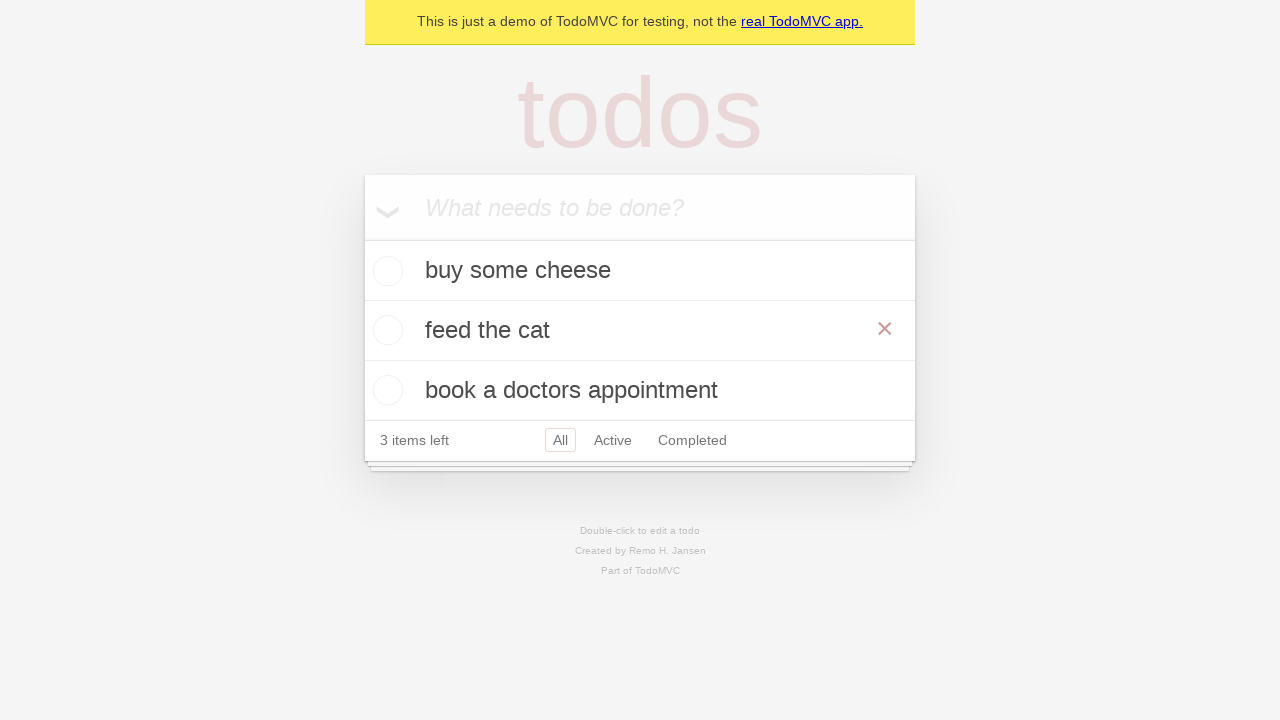

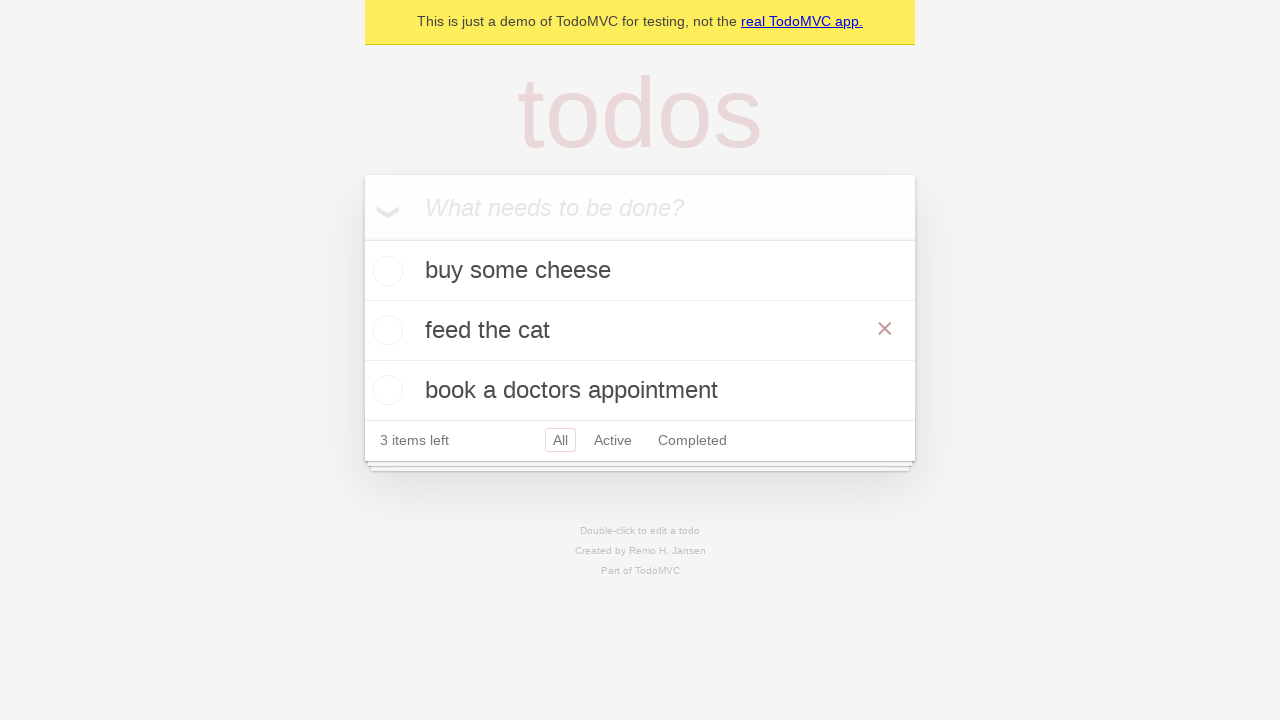